Tests jQuery UI accordion functionality by clicking through all four accordion sections to verify they can be expanded

Starting URL: https://jqueryui.com/accordion/

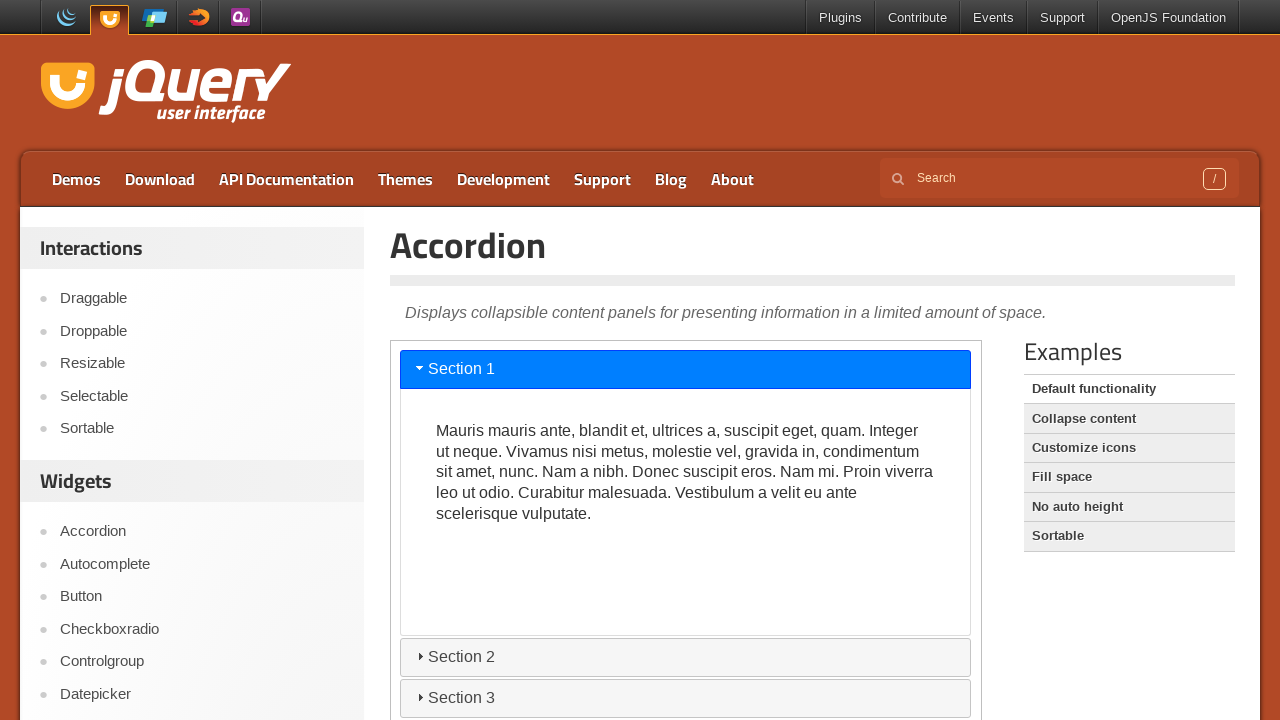

Waited for page title to load
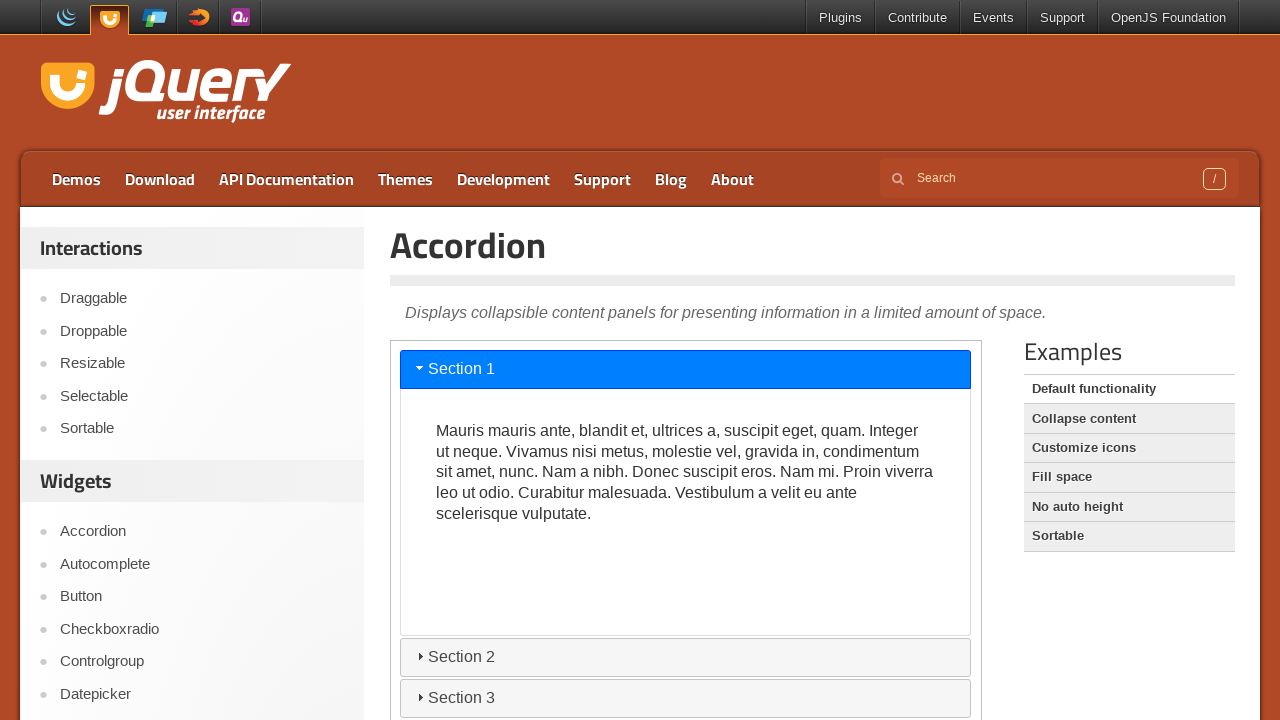

Located the demo iframe
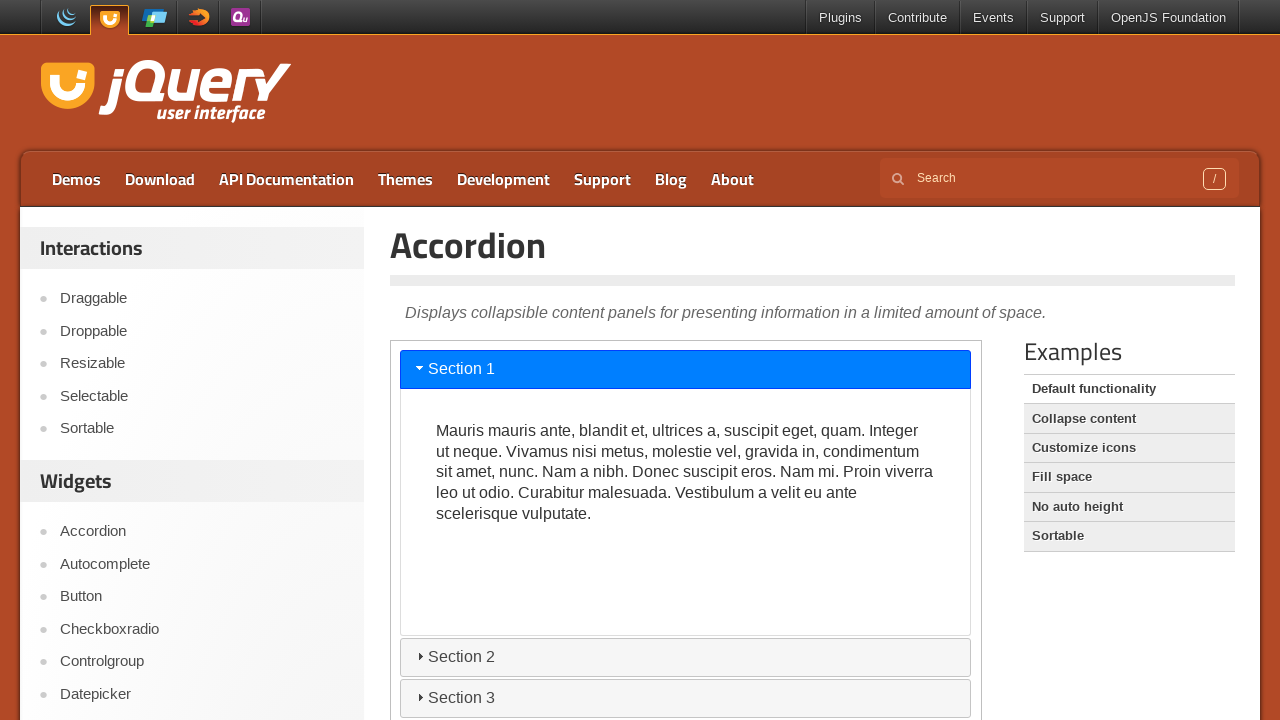

Clicked accordion section 1 at (686, 369) on .demo-frame >> internal:control=enter-frame >> #ui-id-1
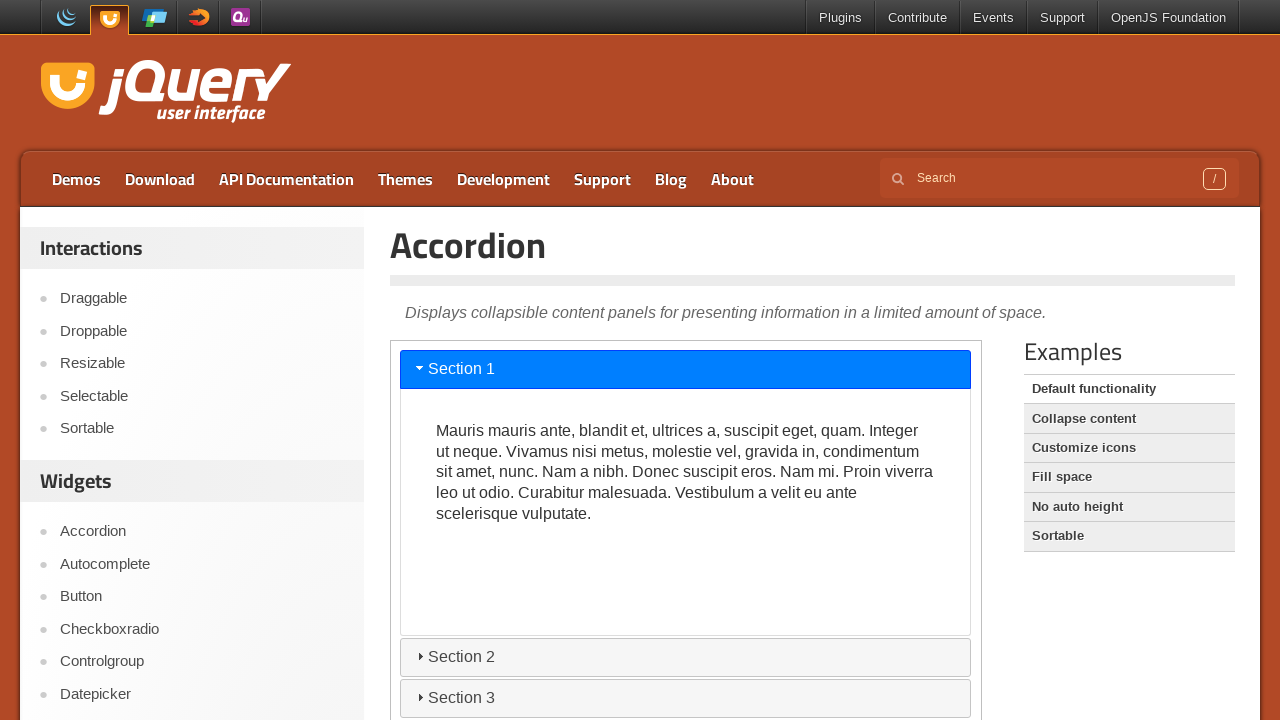

Clicked accordion section 2 at (686, 657) on .demo-frame >> internal:control=enter-frame >> #ui-id-3
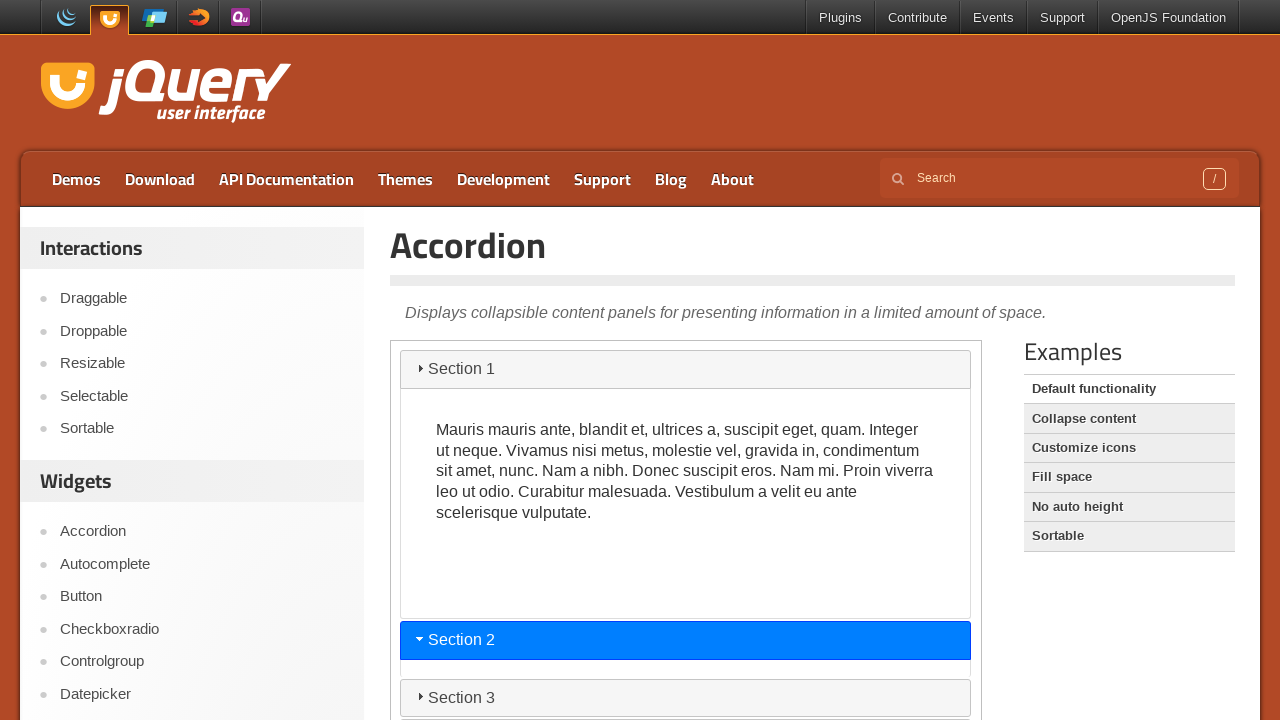

Clicked accordion section 3 at (686, 698) on .demo-frame >> internal:control=enter-frame >> #ui-id-5
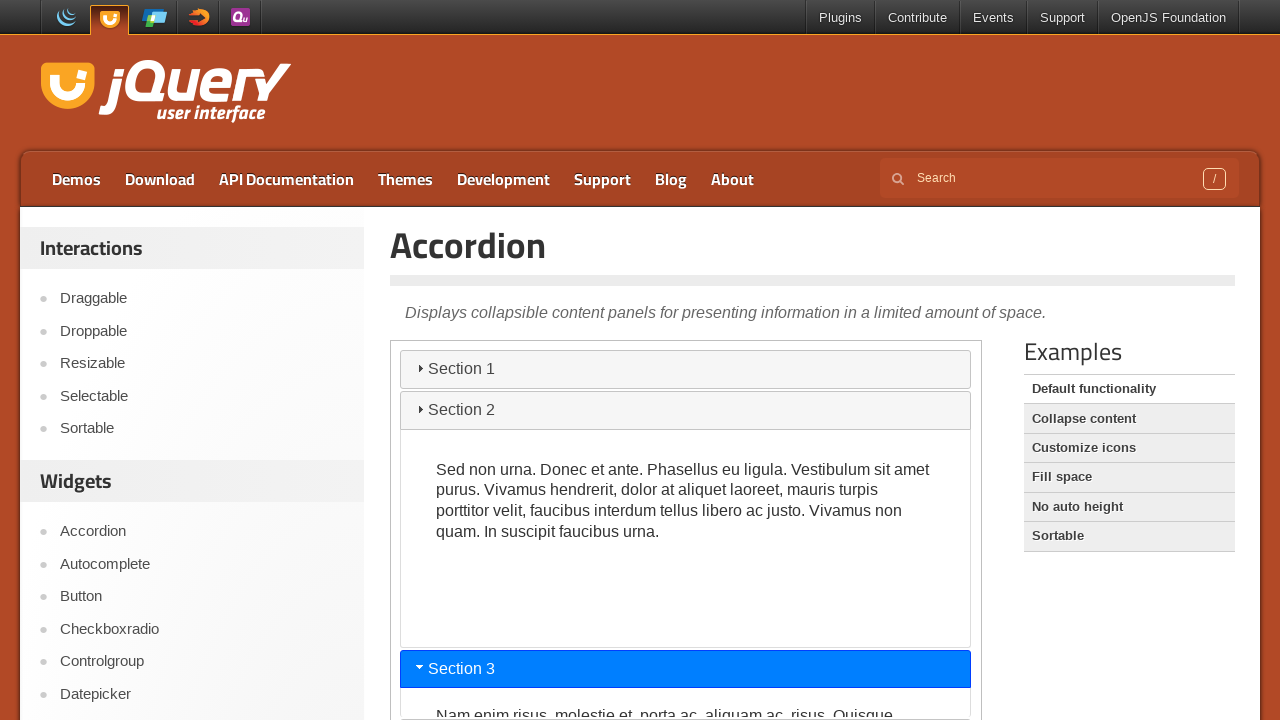

Clicked accordion section 4 at (686, 701) on .demo-frame >> internal:control=enter-frame >> #ui-id-7
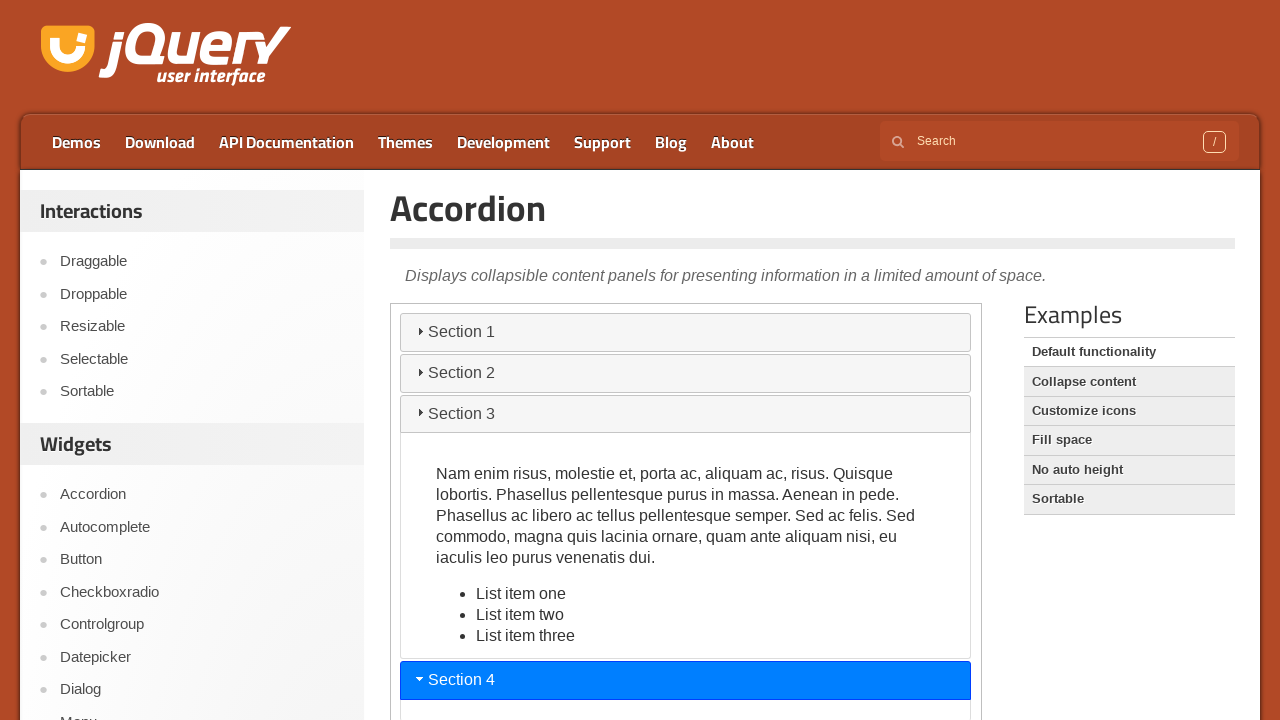

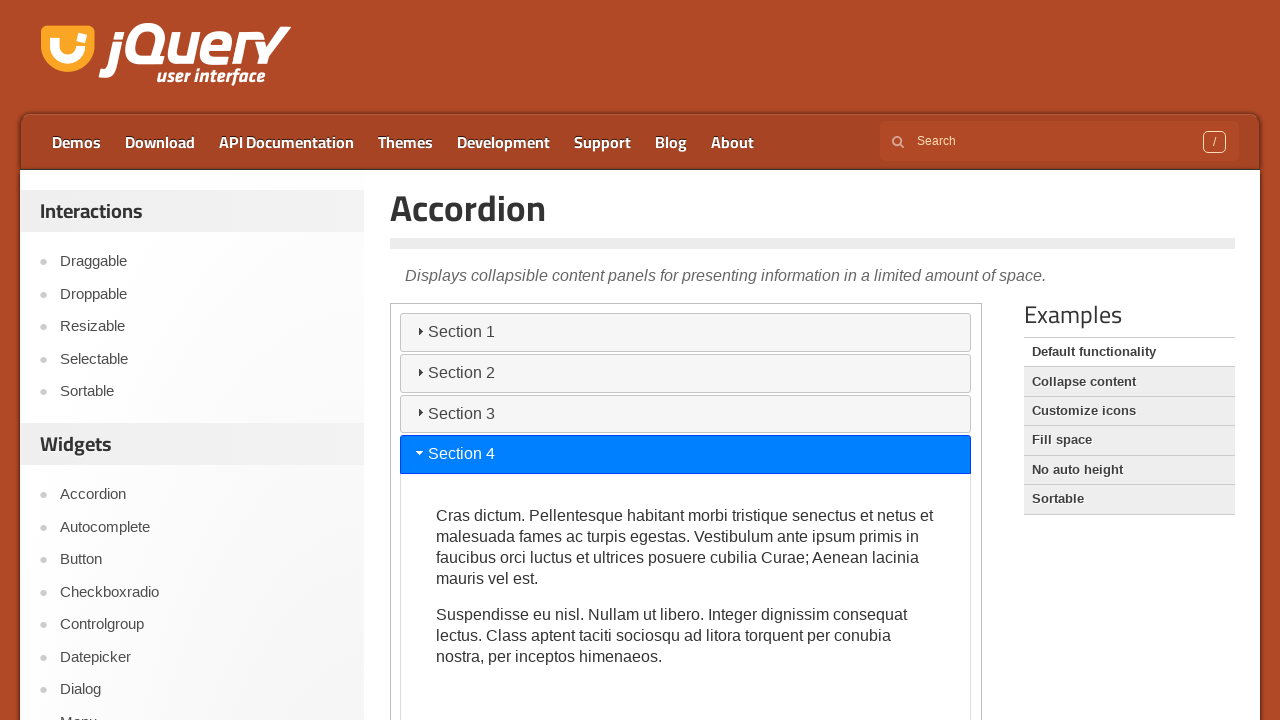